Tests a progress bar by clicking the start button and waiting for it to complete to 100%

Starting URL: https://demo.automationtesting.in/ProgressBar.html

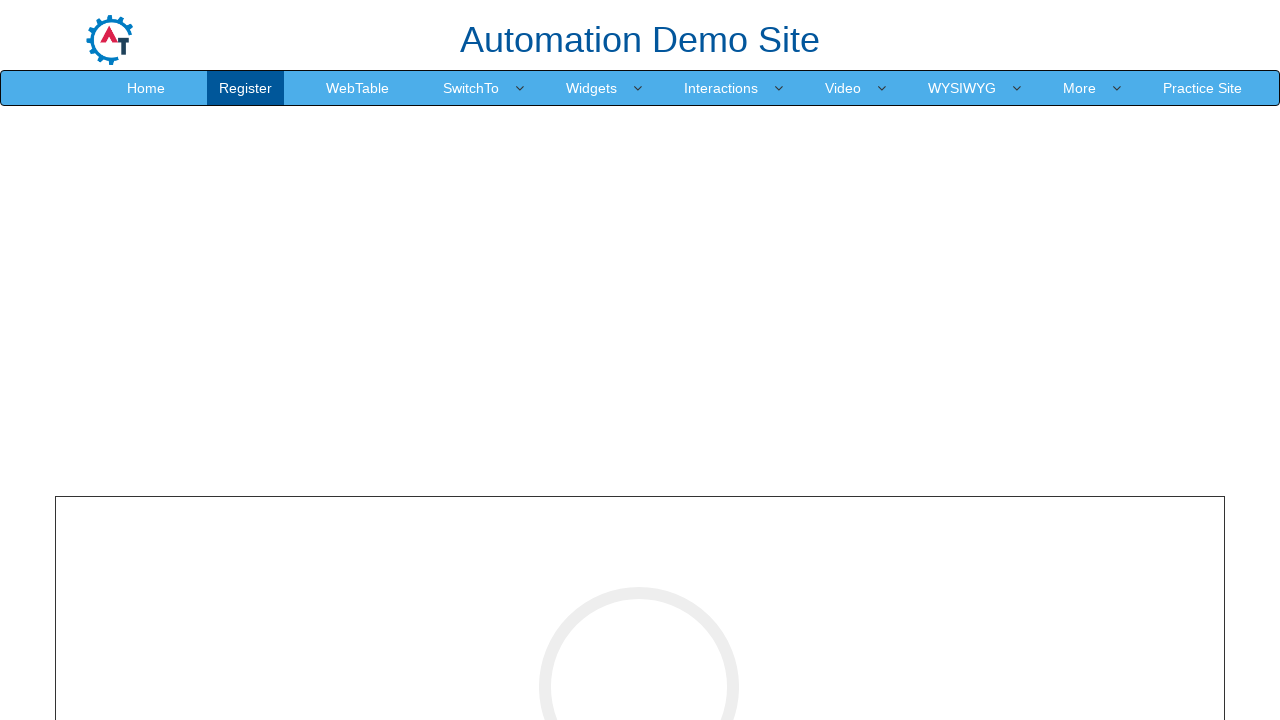

Clicked start button to begin progress bar at (640, 361) on #cricle-btn
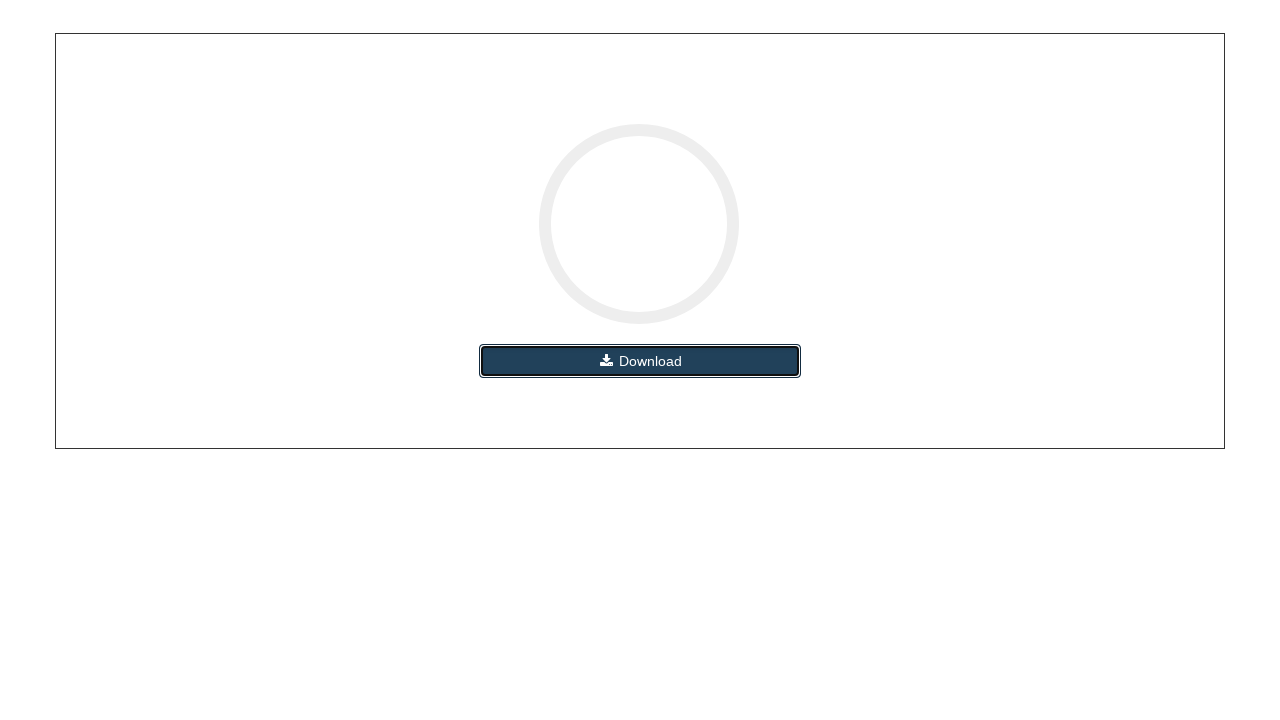

Progress bar reached 100% completion
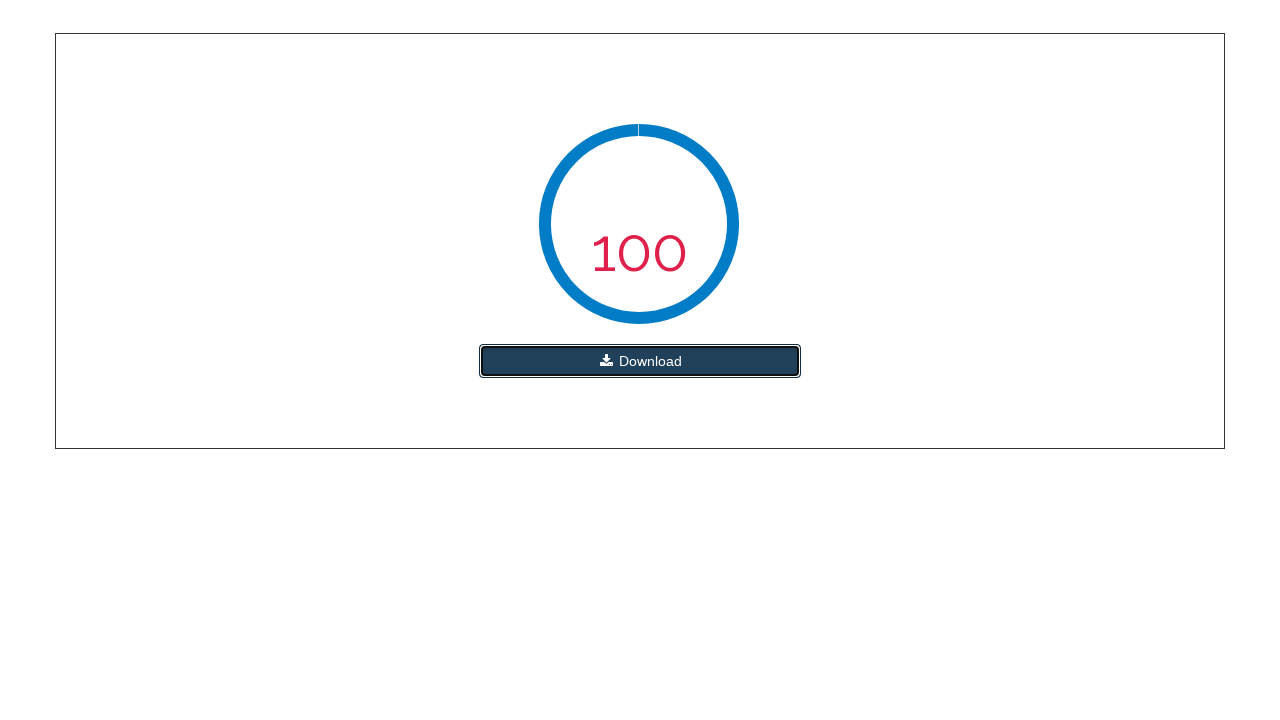

Verified progress bar completion visibility: True
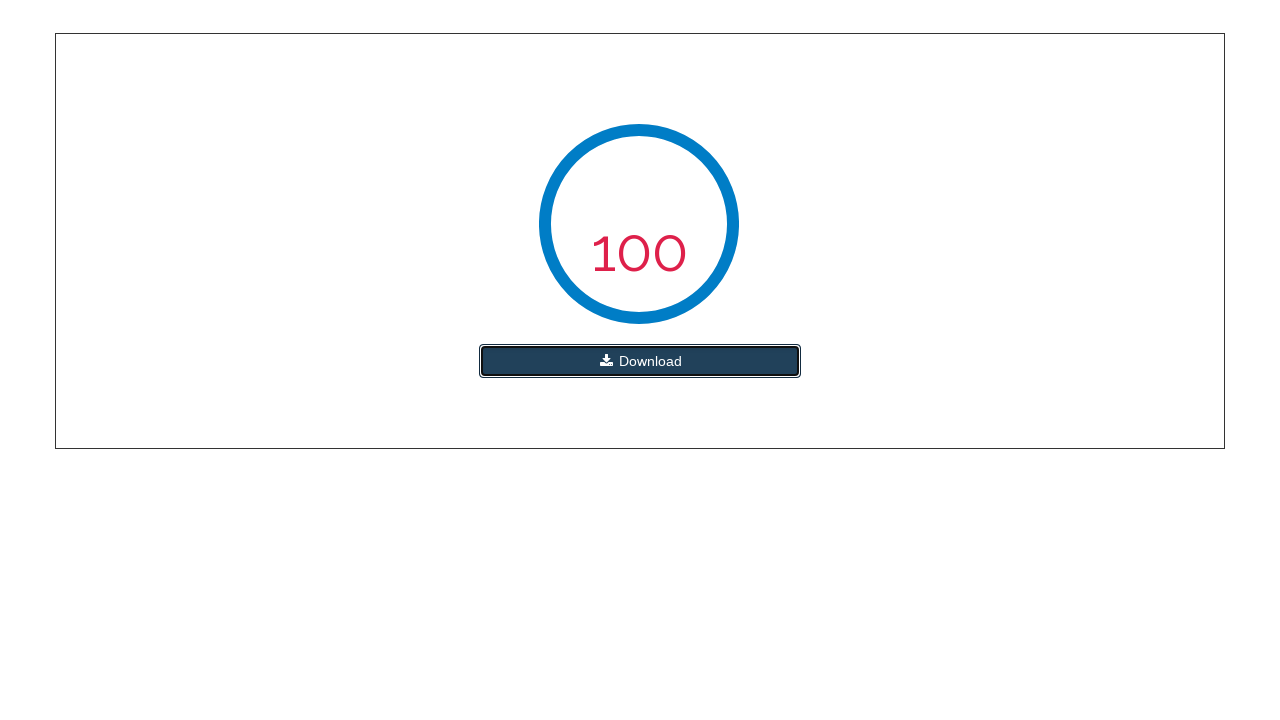

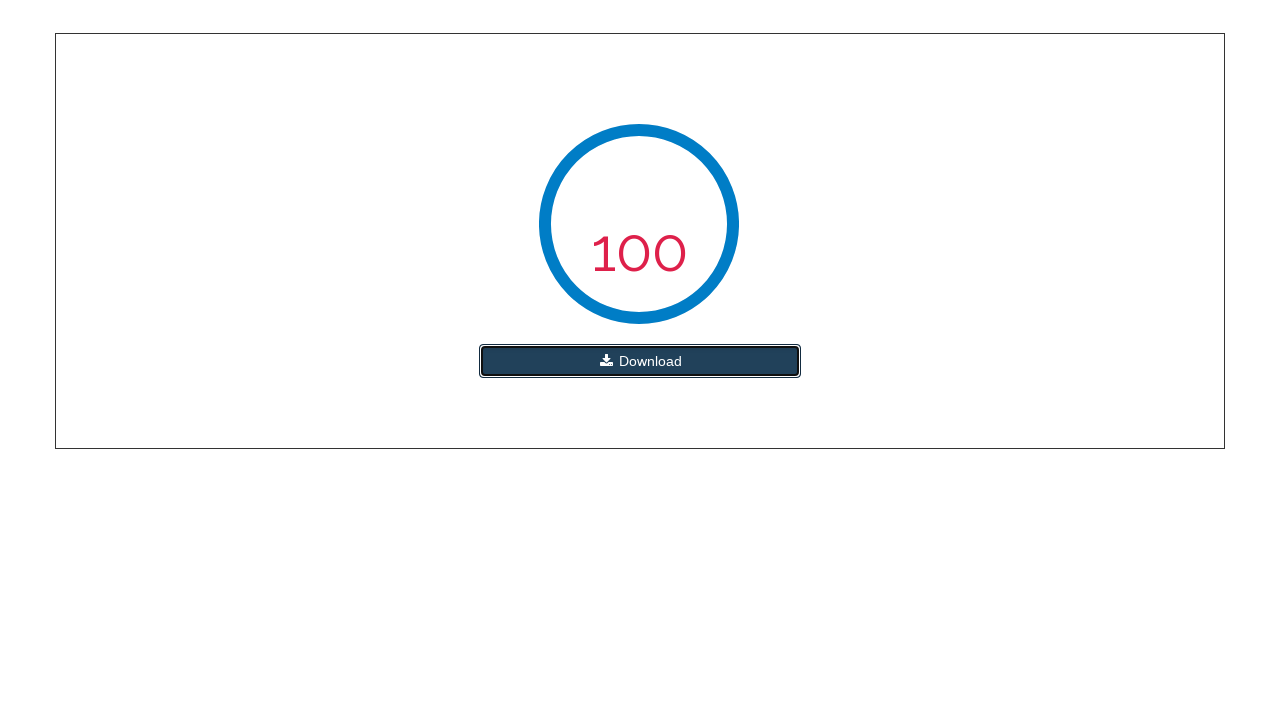